Tests product page interaction by clicking on product option selectors (likely quantity or variant options) on an e-commerce product page.

Starting URL: https://rettaikili.in/product/rettaikili-rajabogam-ponni/

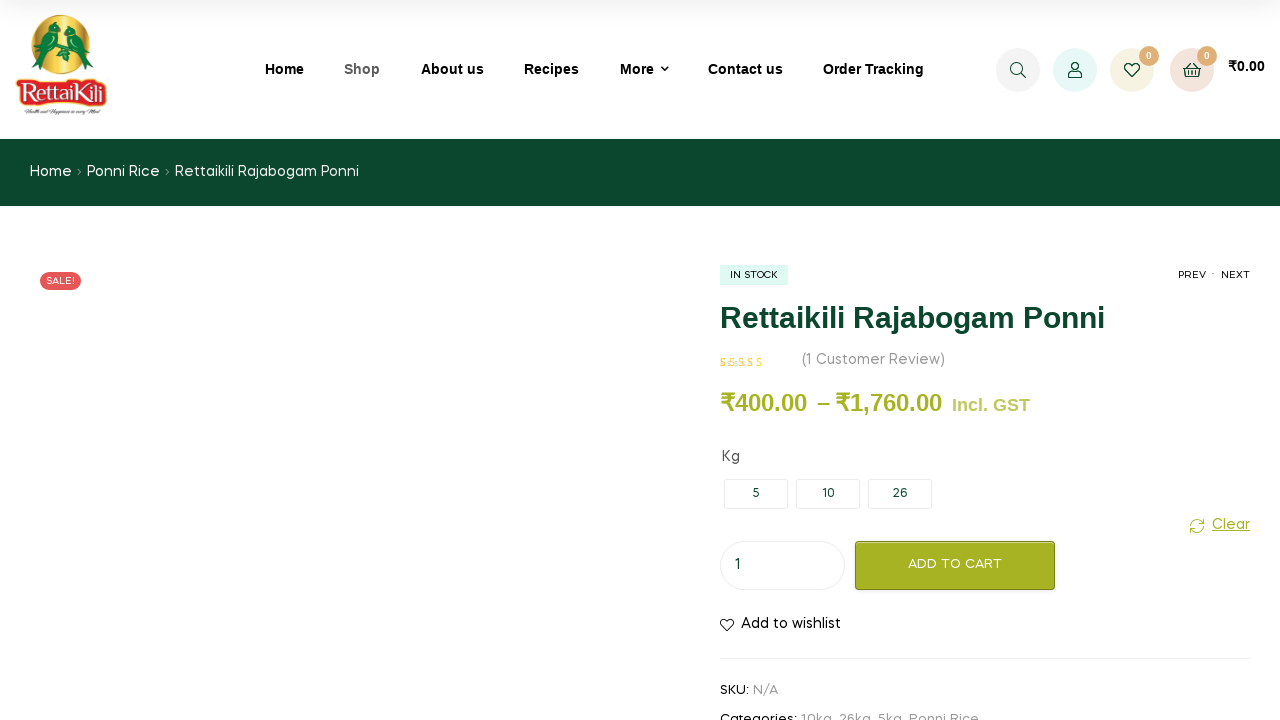

Waited for page to load with networkidle state
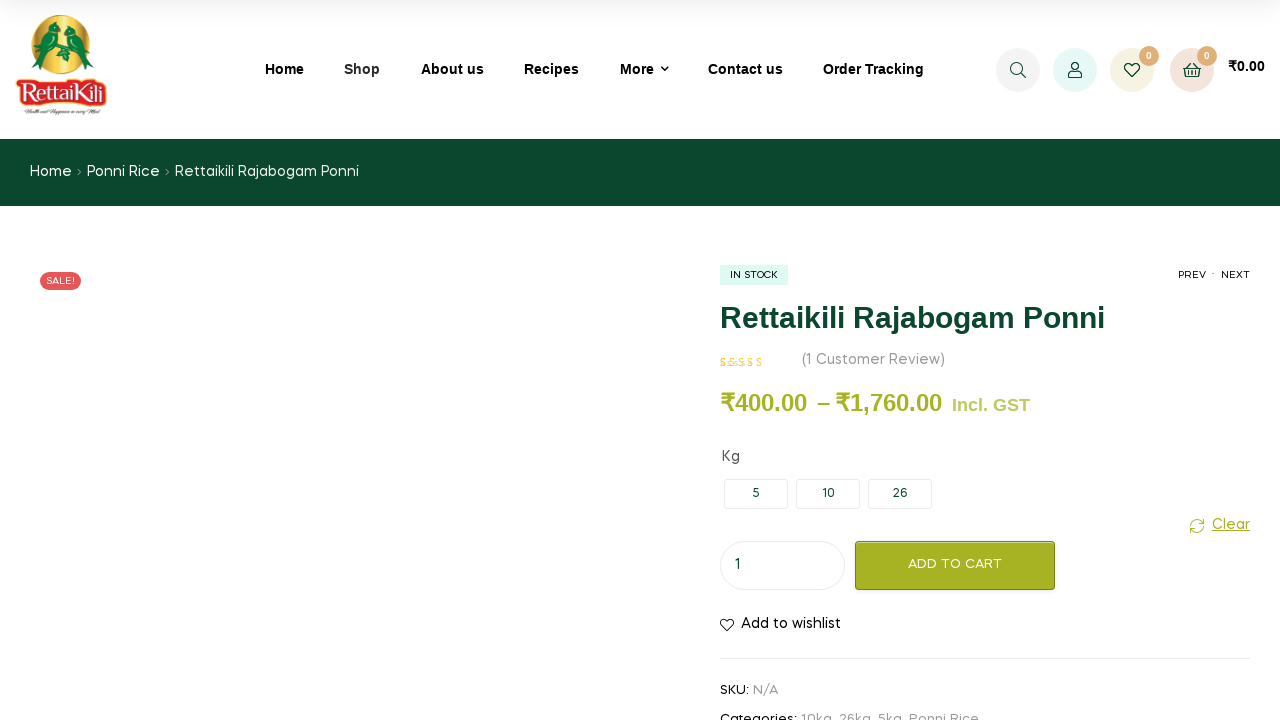

Clicked on the first product option selector (list item) at (900, 494) on xpath=/html/body/div[1]/div[3]/div/div[2]/main/div[2]/div[1]/div[2]/form/div/tab
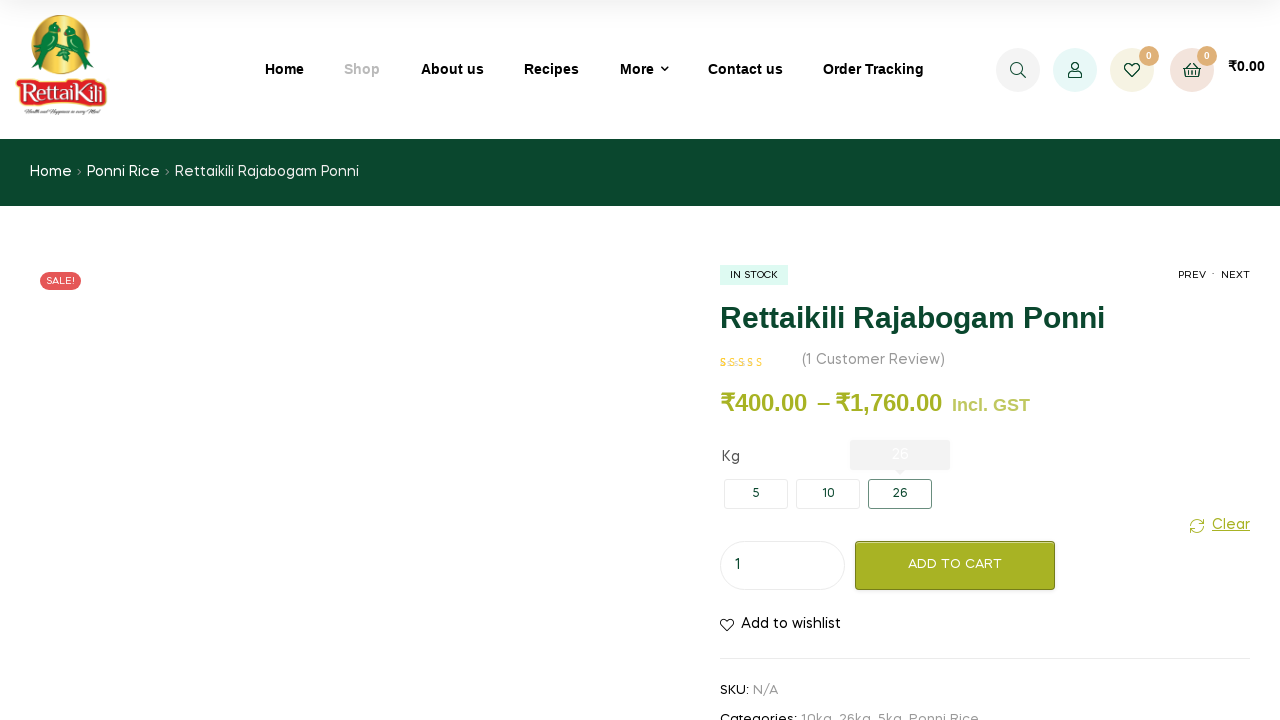

Clicked on the inner div of the product option selector at (900, 494) on xpath=/html/body/div[1]/div[3]/div/div[2]/main/div[2]/div[1]/div[2]/form/div/tab
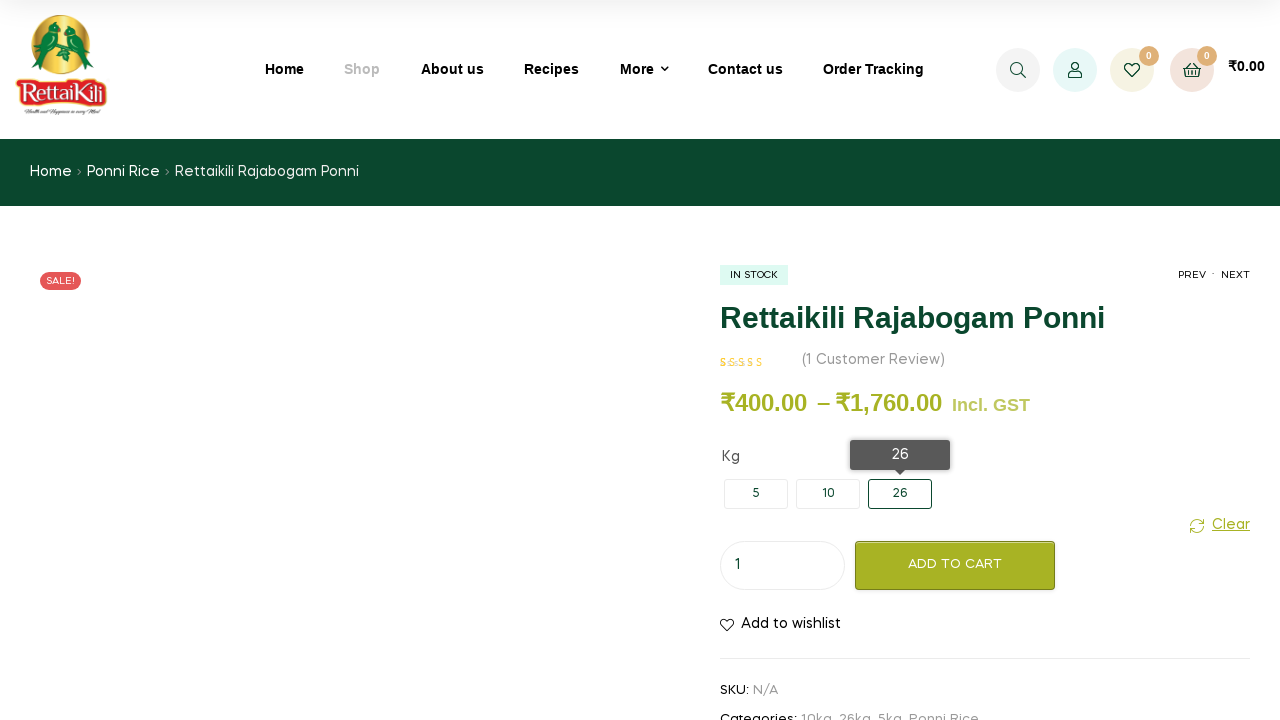

Clicked on the span element within the product option selector at (900, 494) on xpath=/html/body/div[1]/div[3]/div/div[2]/main/div[2]/div[1]/div[2]/form/div/tab
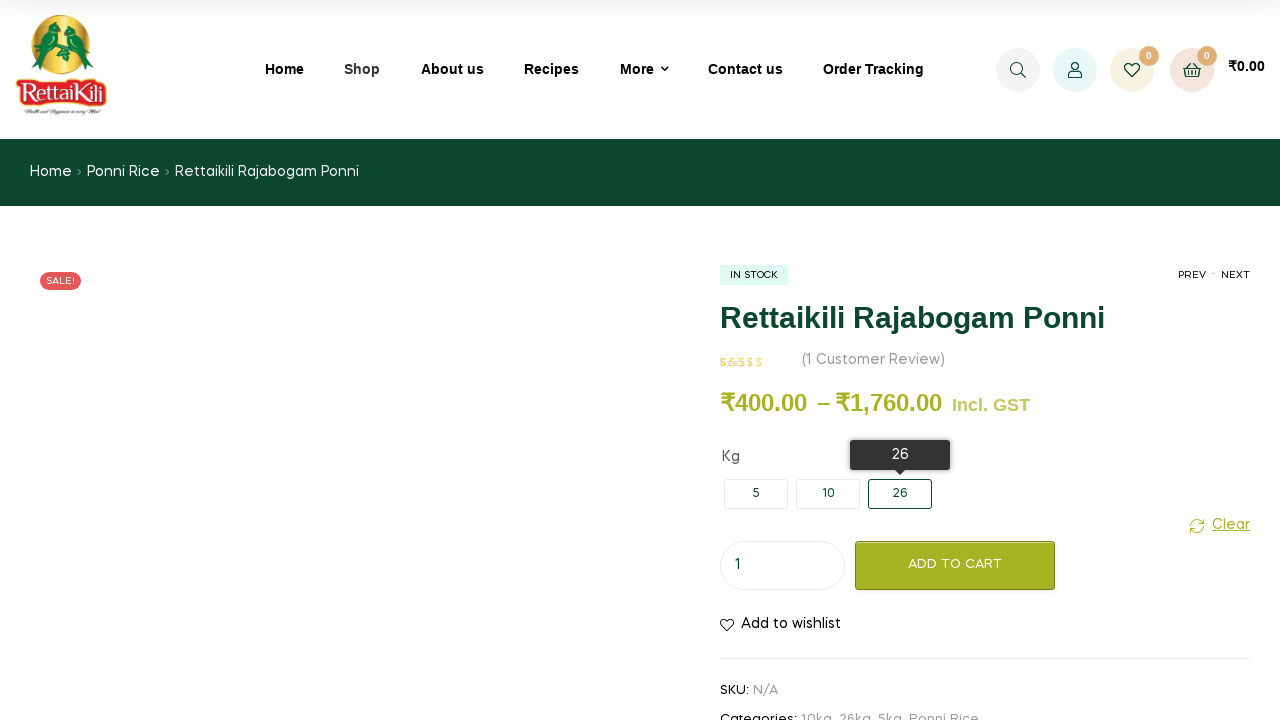

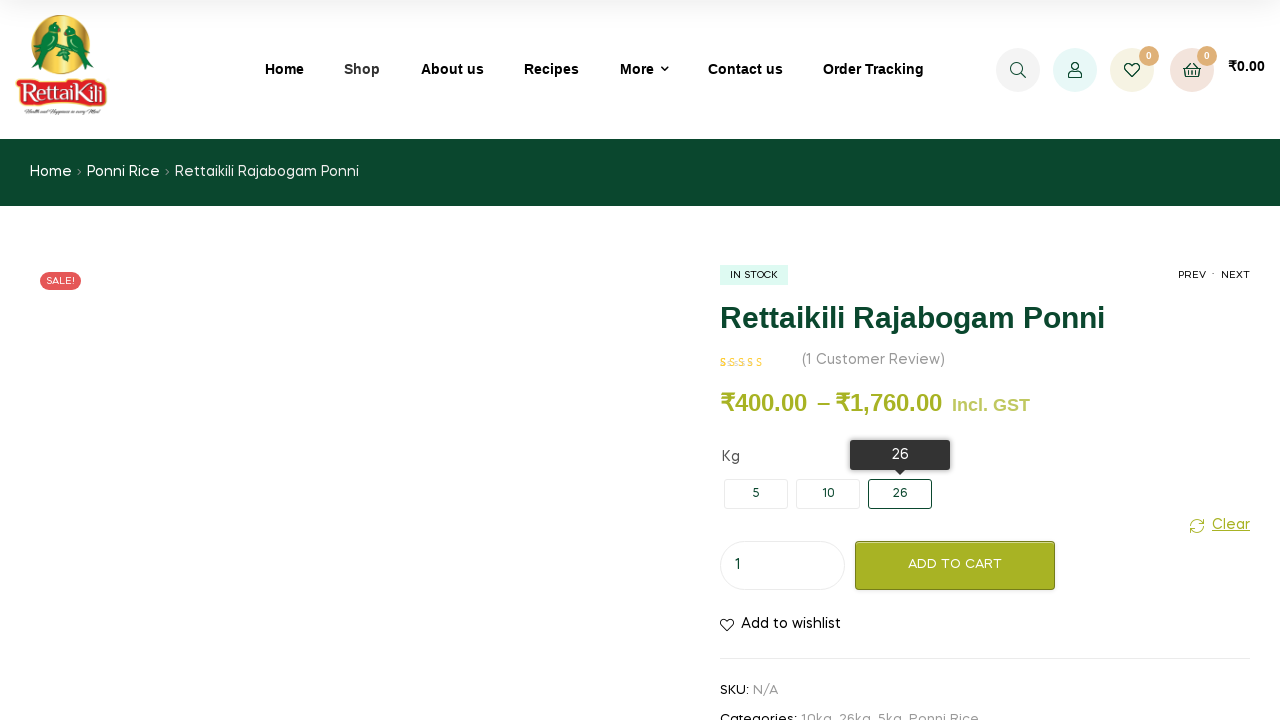